Tests dynamic loading of Oscar winning films data by clicking through year links and waiting for JavaScript-loaded content to appear

Starting URL: https://www.scrapethissite.com/pages/

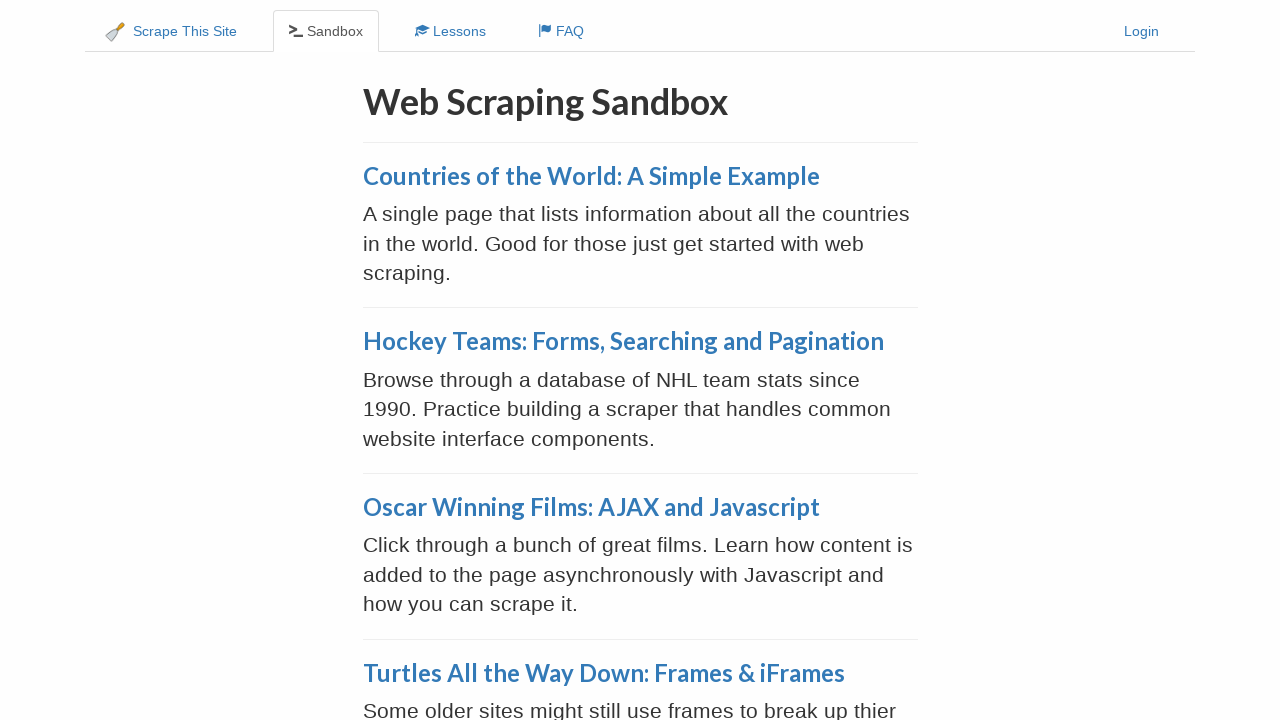

Clicked on Oscar Winning Films page link at (591, 507) on xpath=//*[@id="pages"]/section/div/div/div/div[3]/h3/a
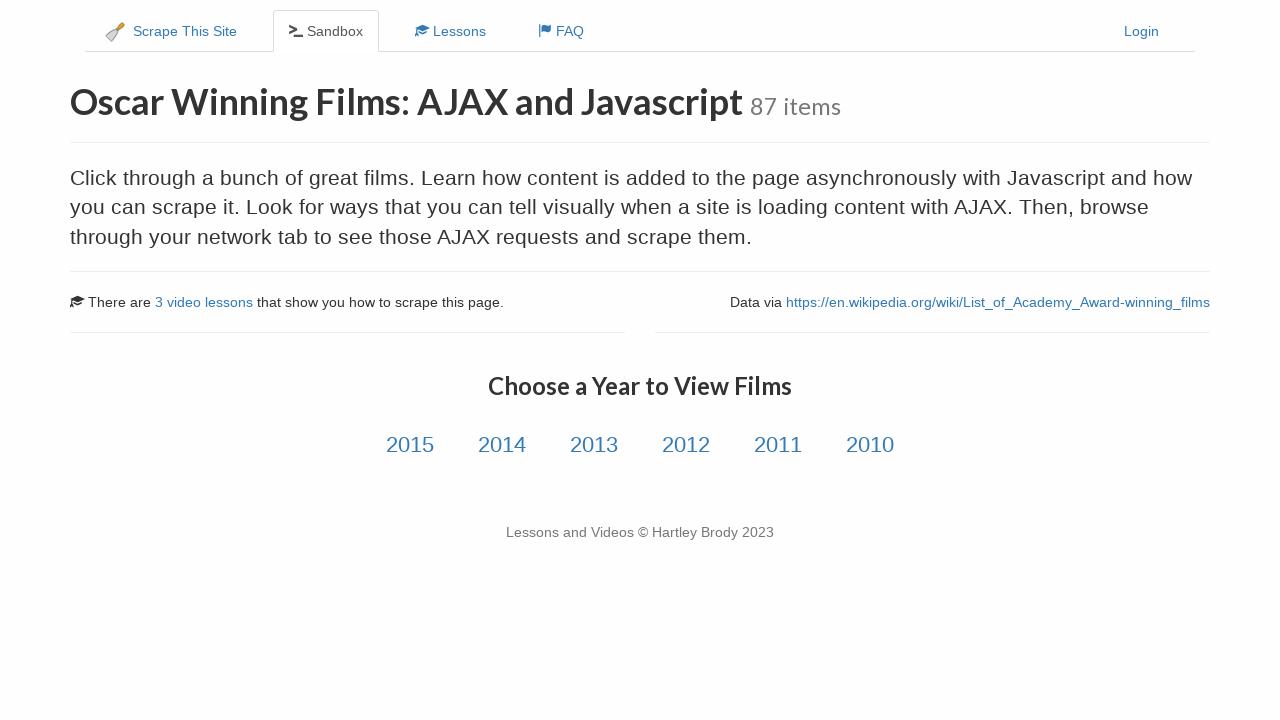

Waited for network to be idle on Oscar films page
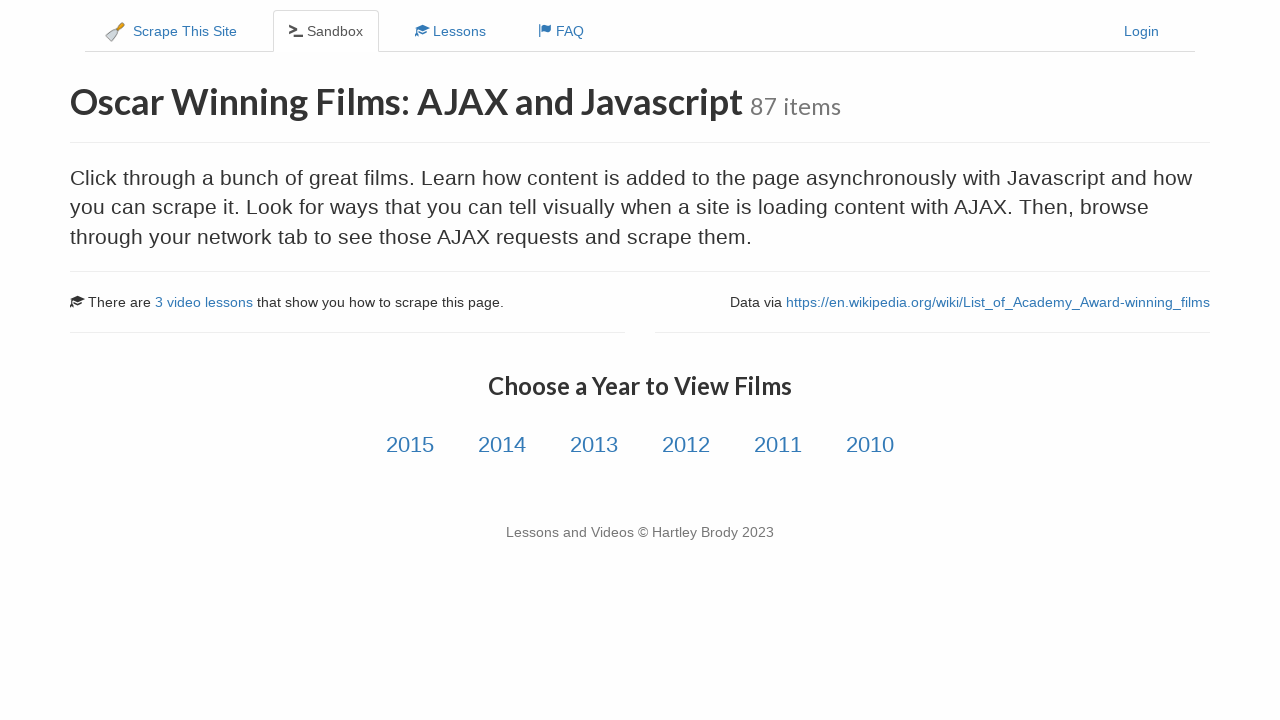

Retrieved all year link elements
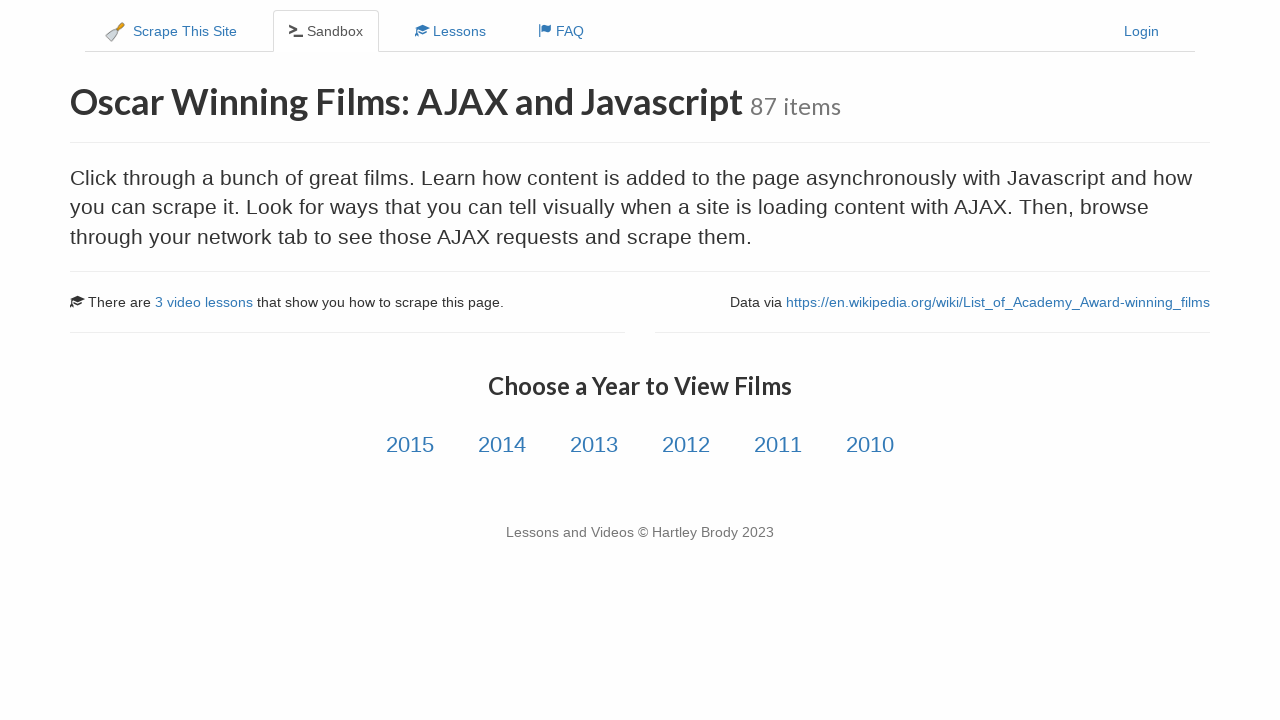

Clicked on year link #1 at (410, 445) on .year-link >> nth=0
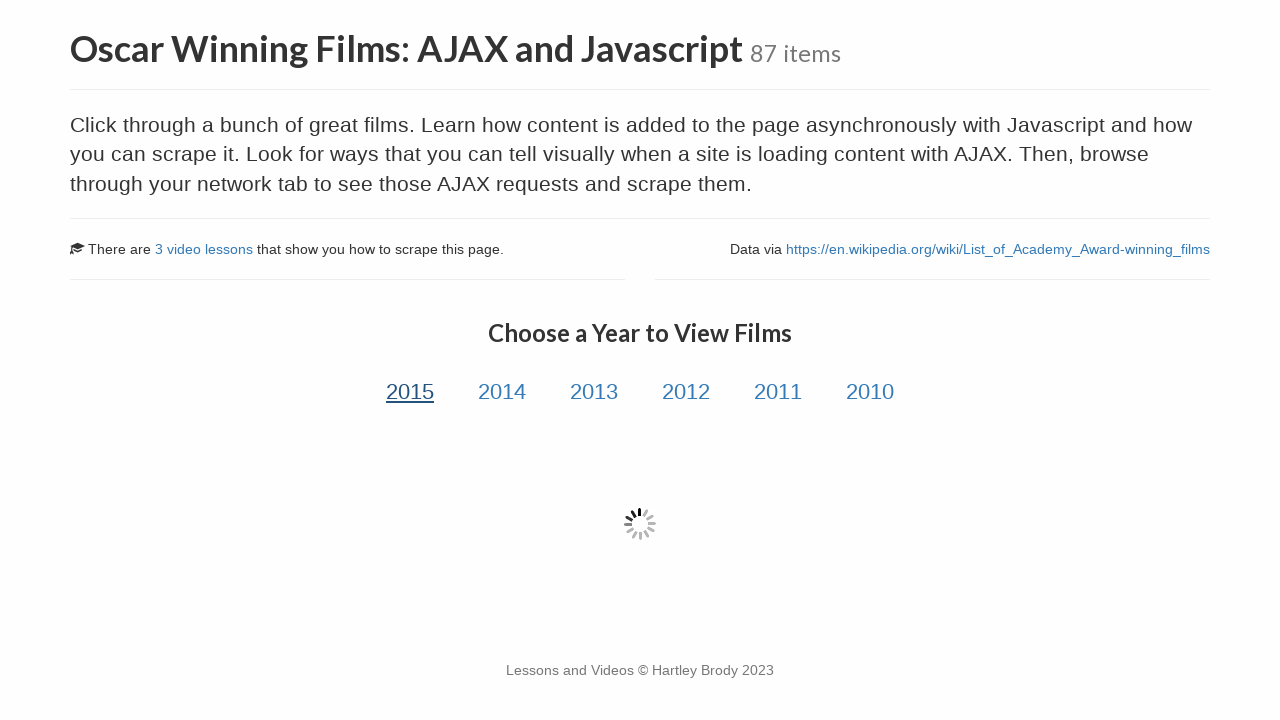

Waited for film titles to load for year #1
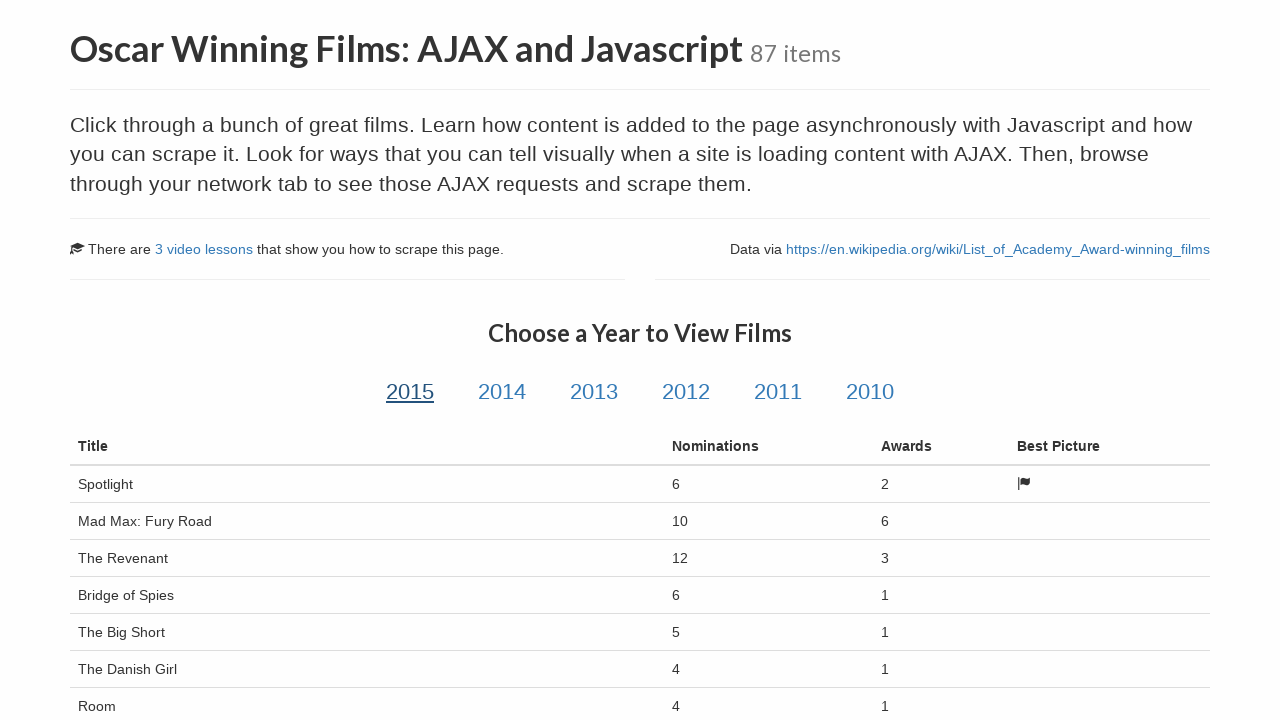

Waited for film nominations data to load for year #1
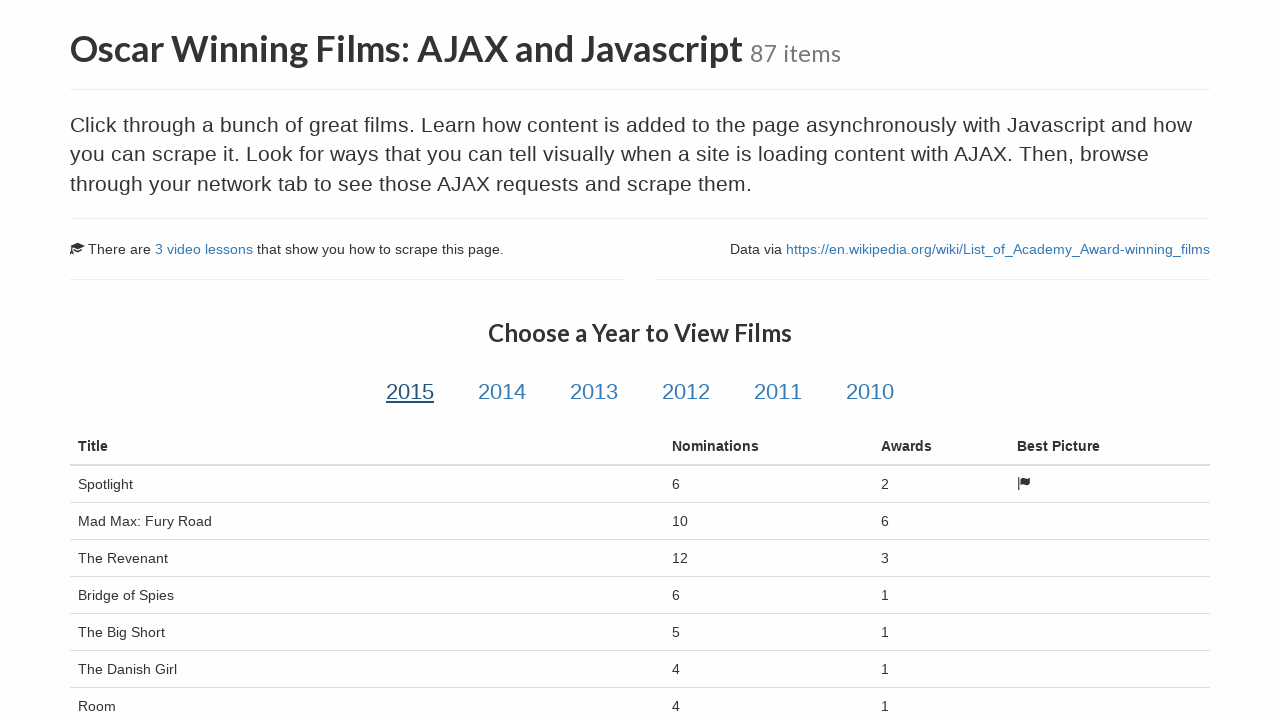

Waited for film awards data to load for year #1
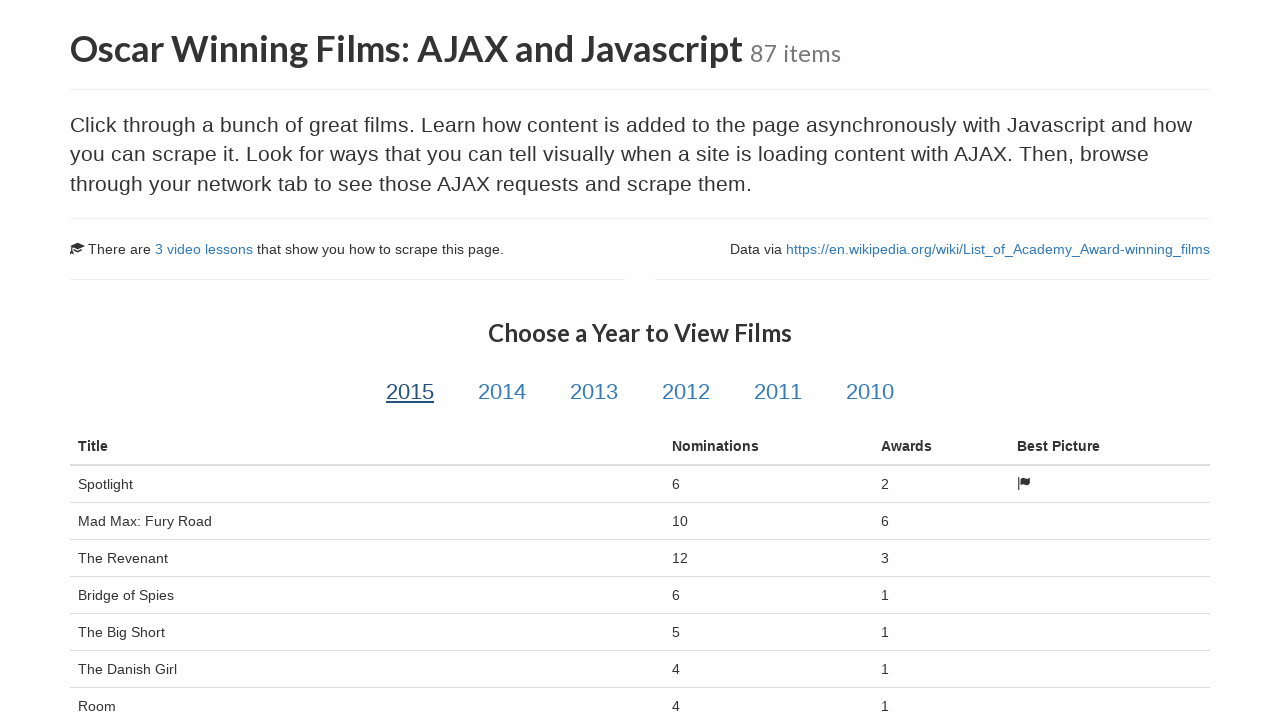

Clicked on year link #2 at (502, 392) on .year-link >> nth=1
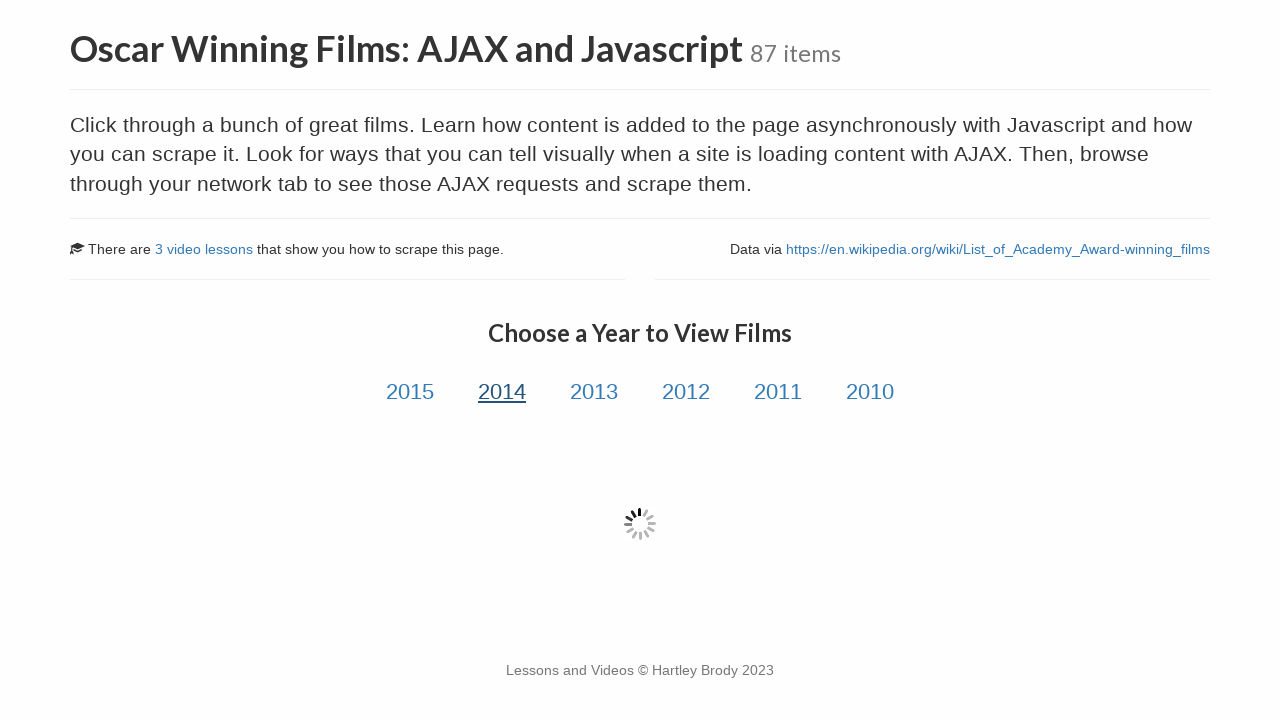

Waited for film titles to load for year #2
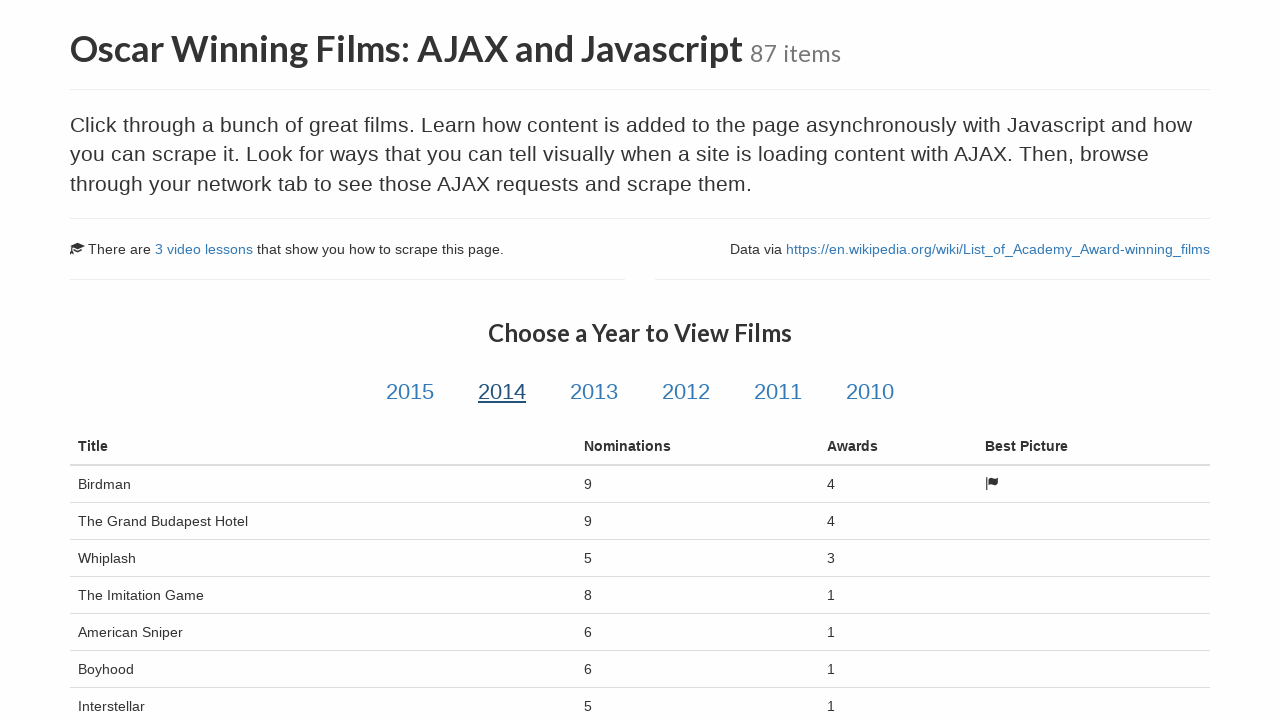

Waited for film nominations data to load for year #2
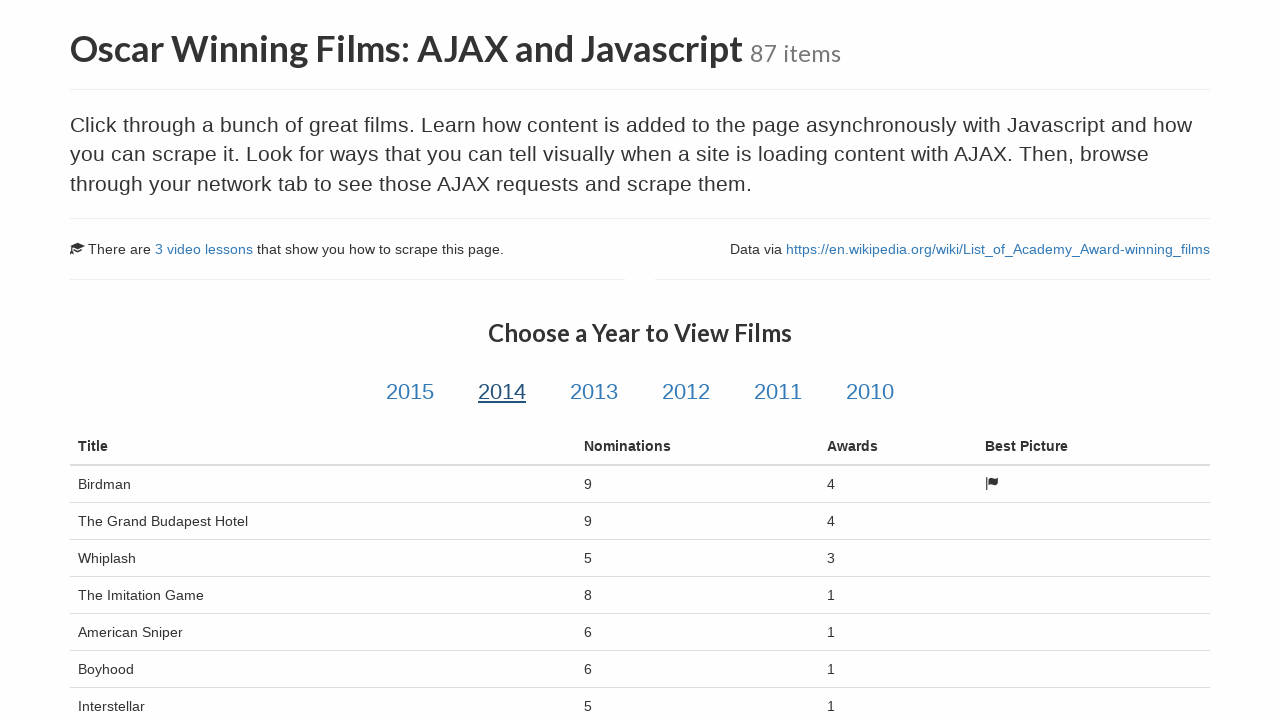

Waited for film awards data to load for year #2
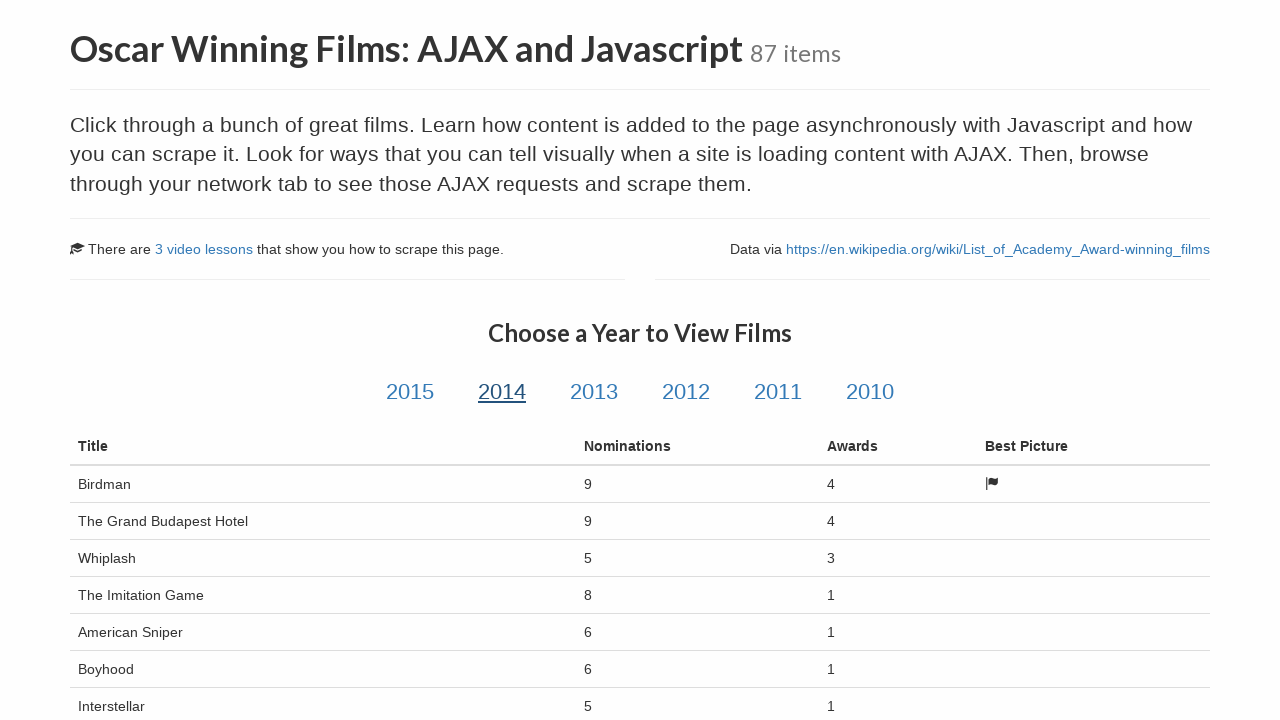

Clicked on year link #3 at (594, 392) on .year-link >> nth=2
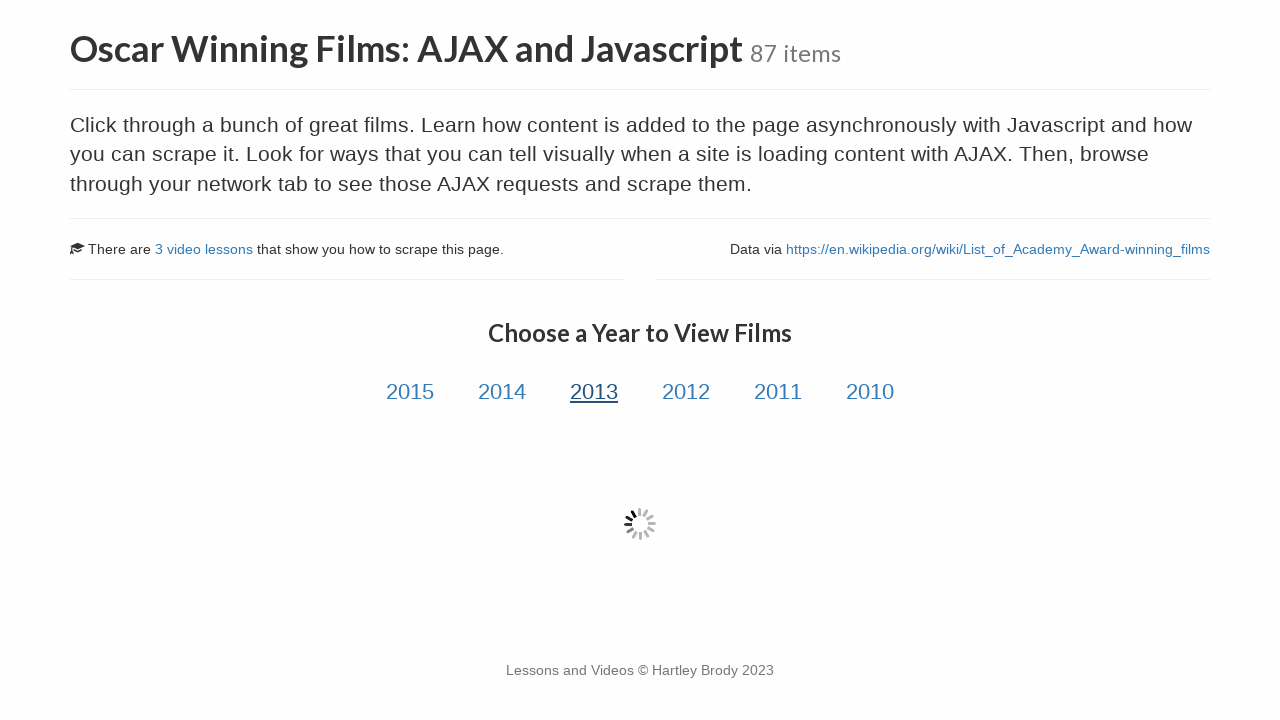

Waited for film titles to load for year #3
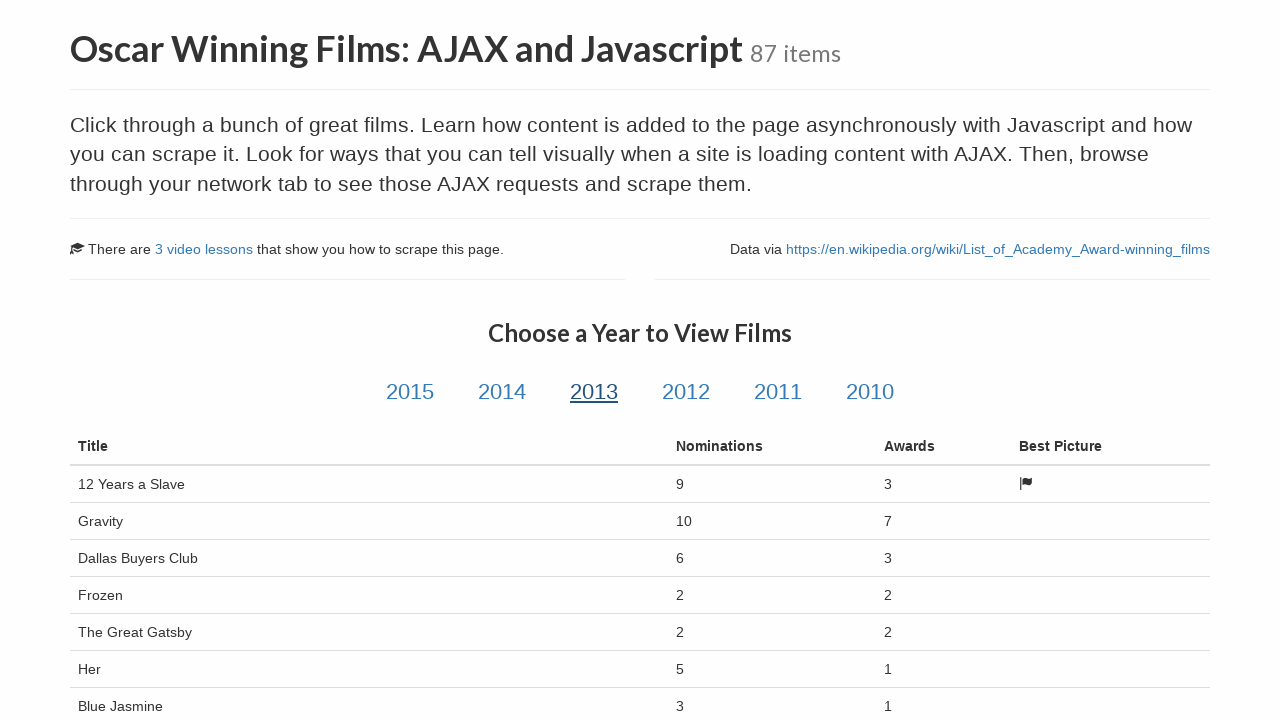

Waited for film nominations data to load for year #3
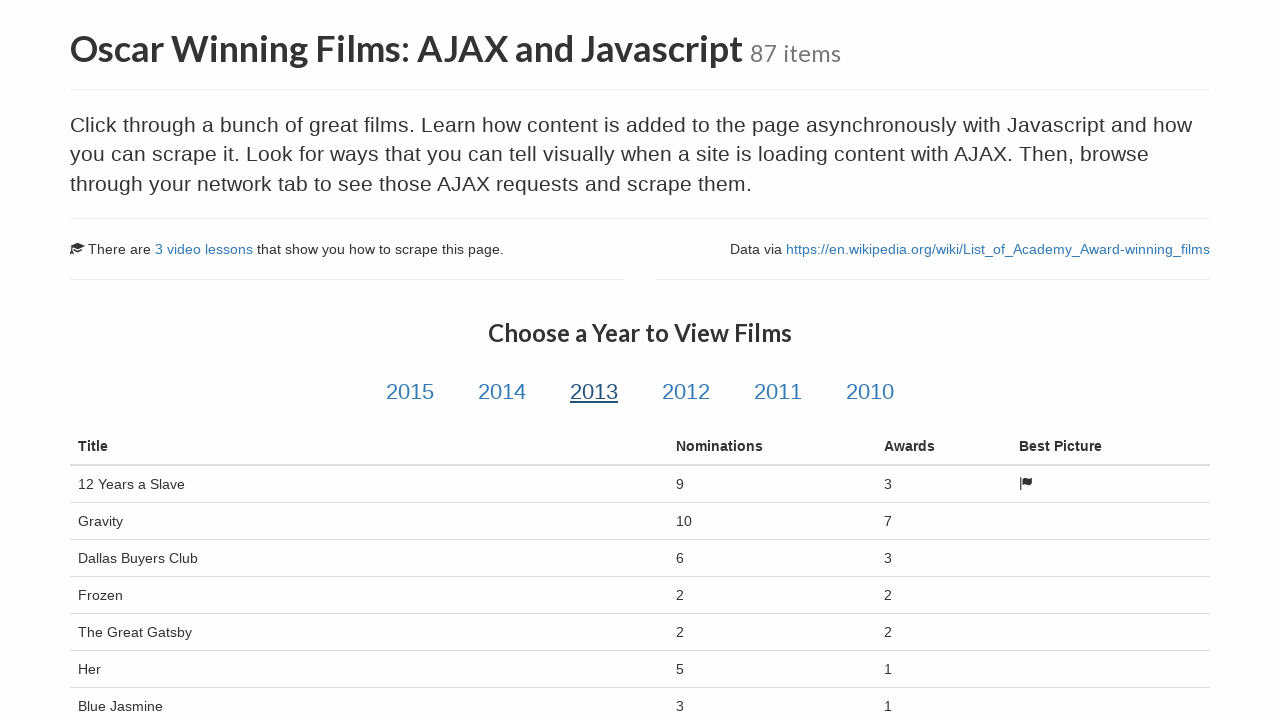

Waited for film awards data to load for year #3
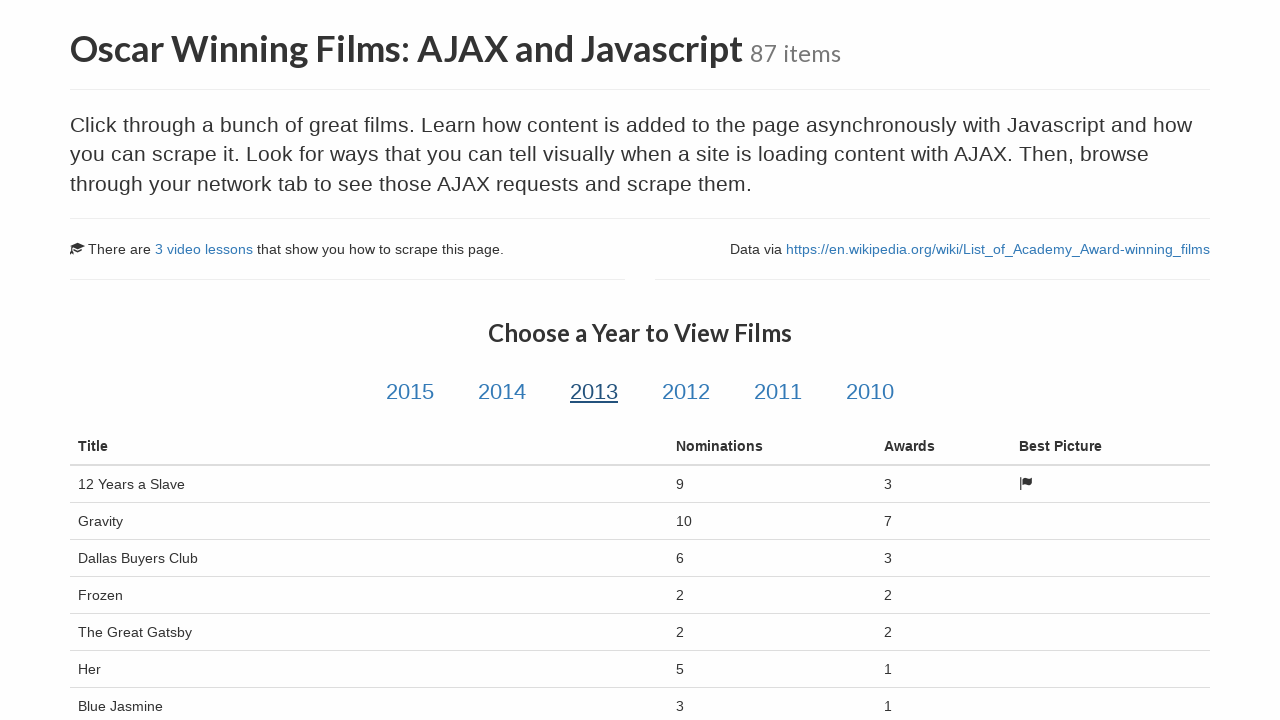

Clicked on year link #4 at (686, 392) on .year-link >> nth=3
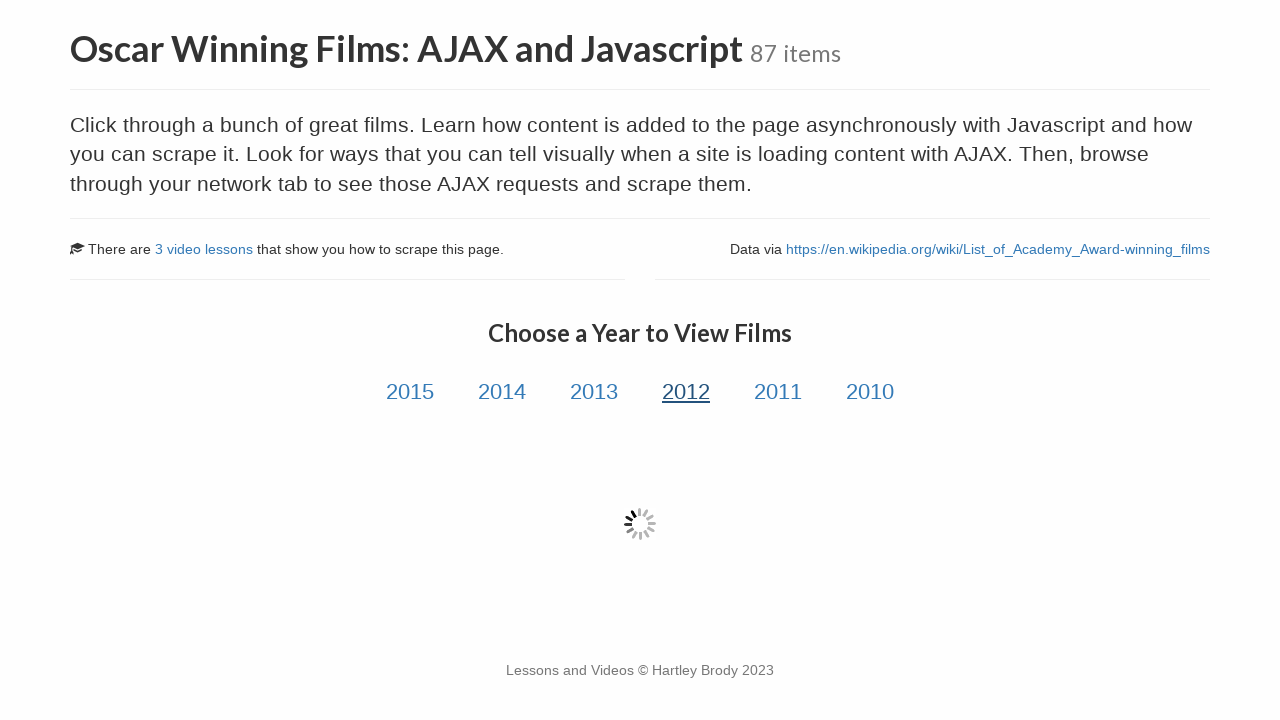

Waited for film titles to load for year #4
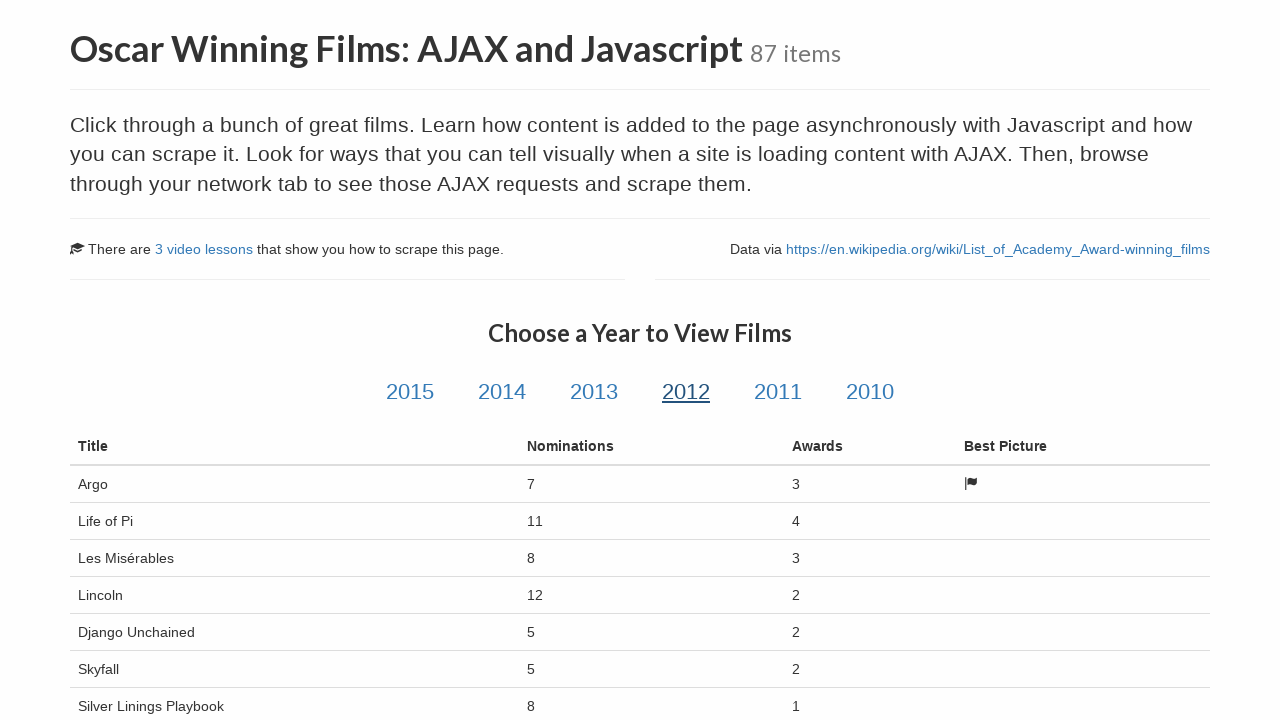

Waited for film nominations data to load for year #4
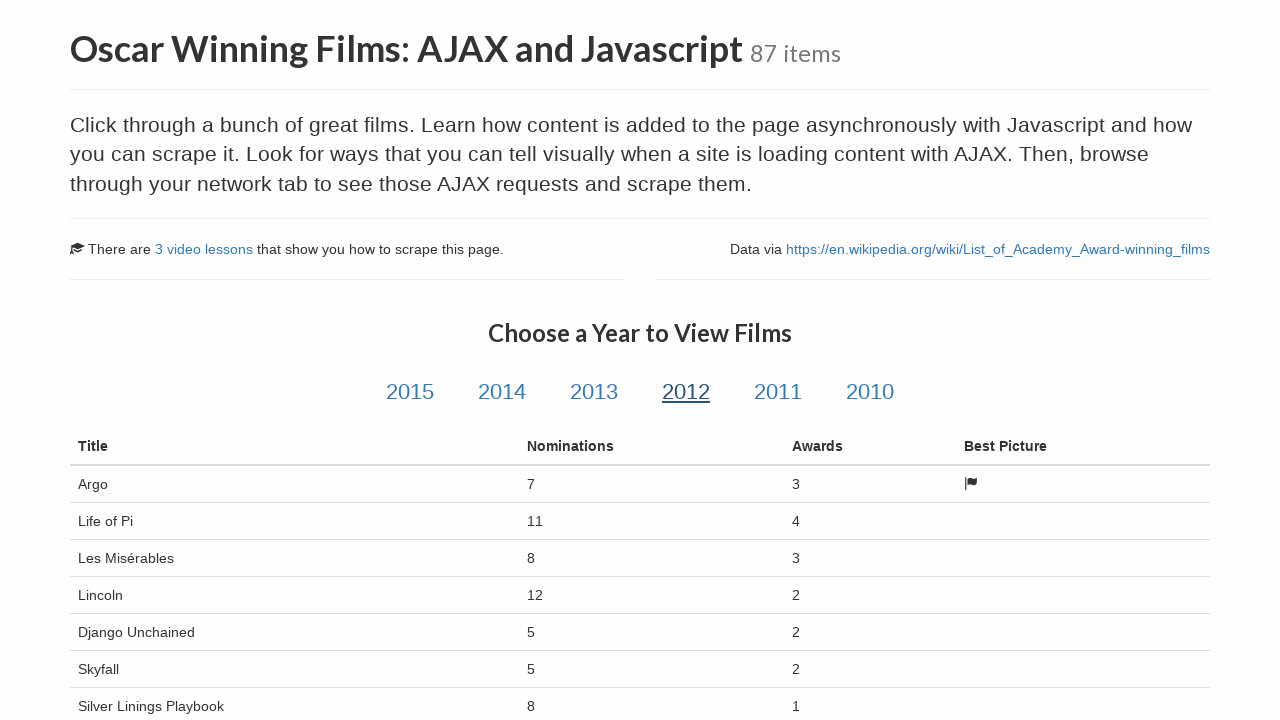

Waited for film awards data to load for year #4
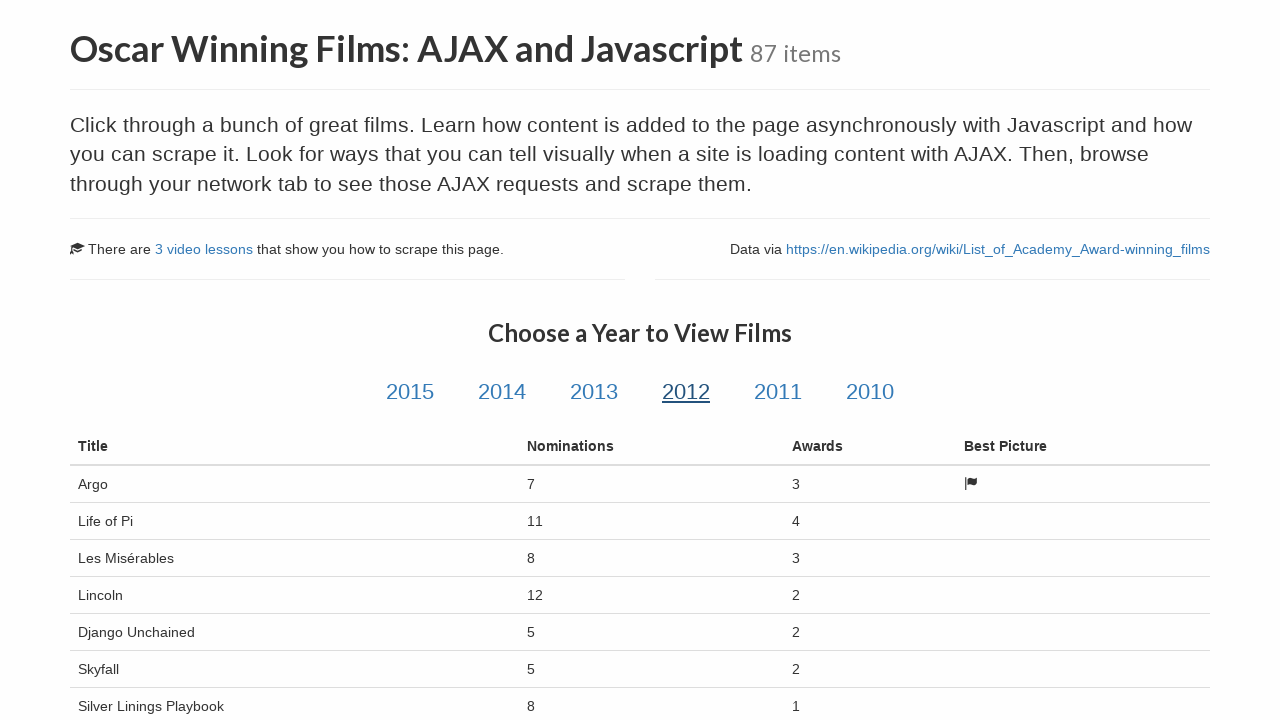

Clicked on year link #5 at (778, 392) on .year-link >> nth=4
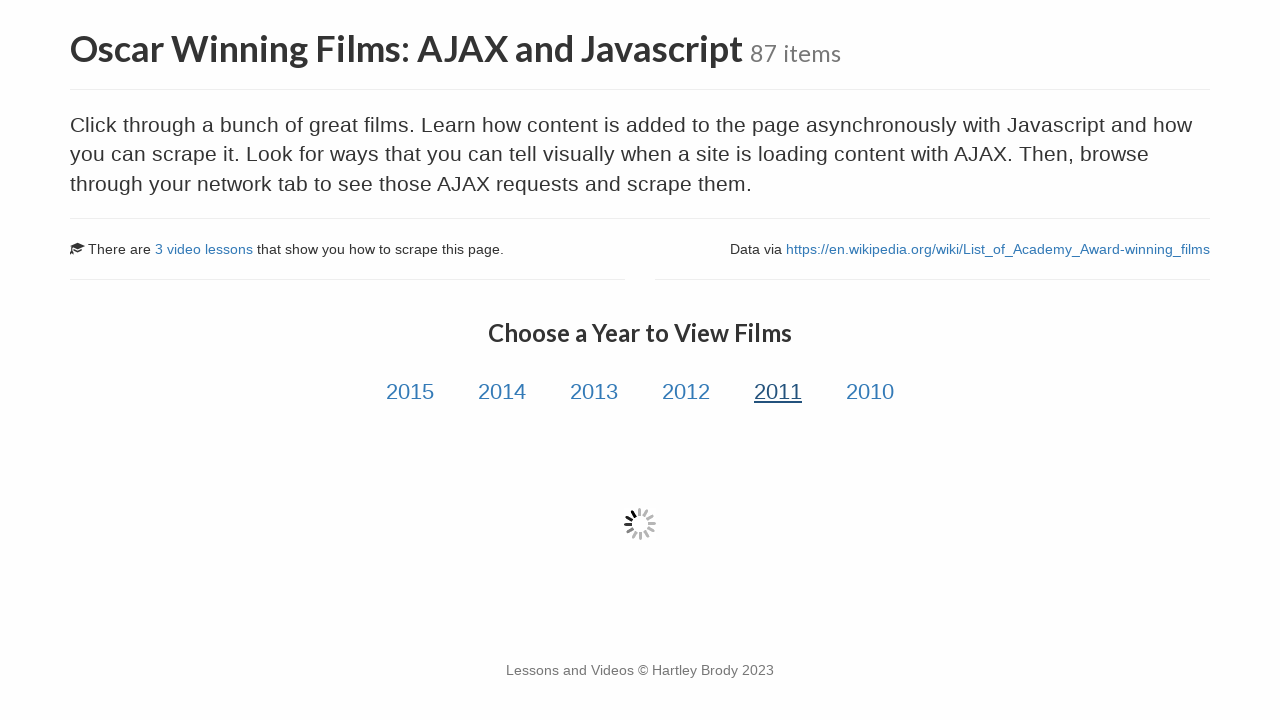

Waited for film titles to load for year #5
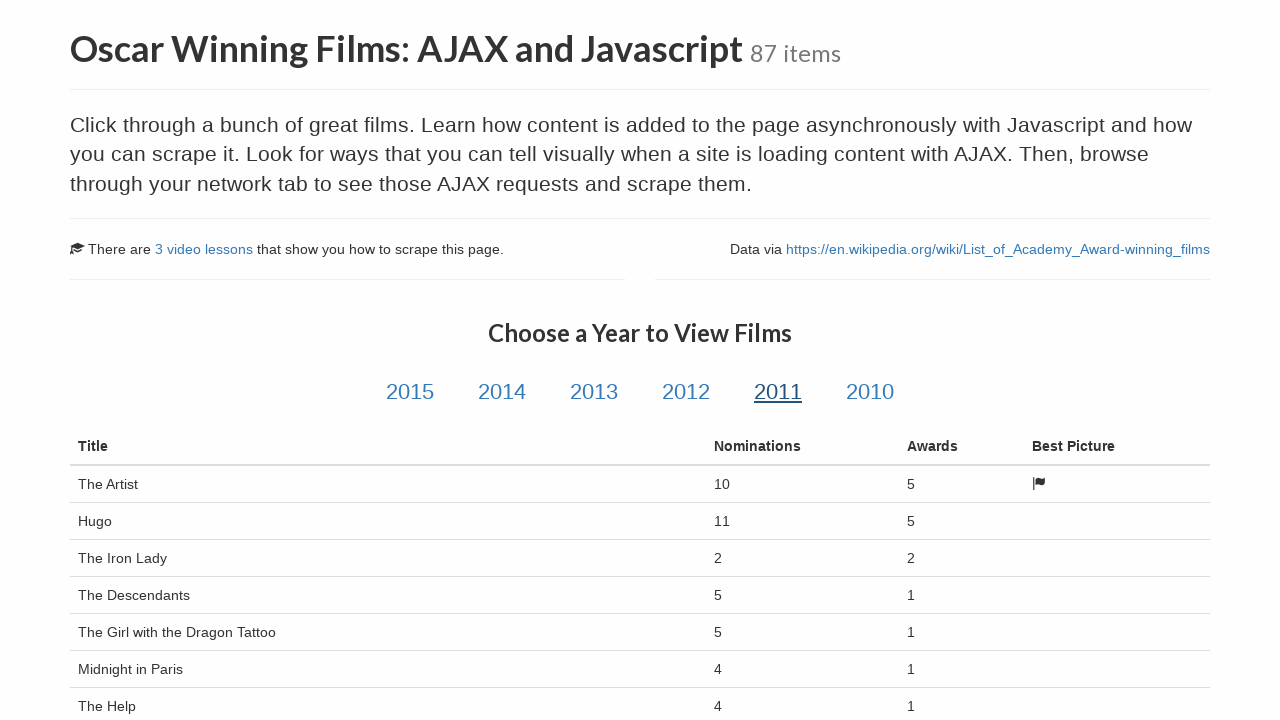

Waited for film nominations data to load for year #5
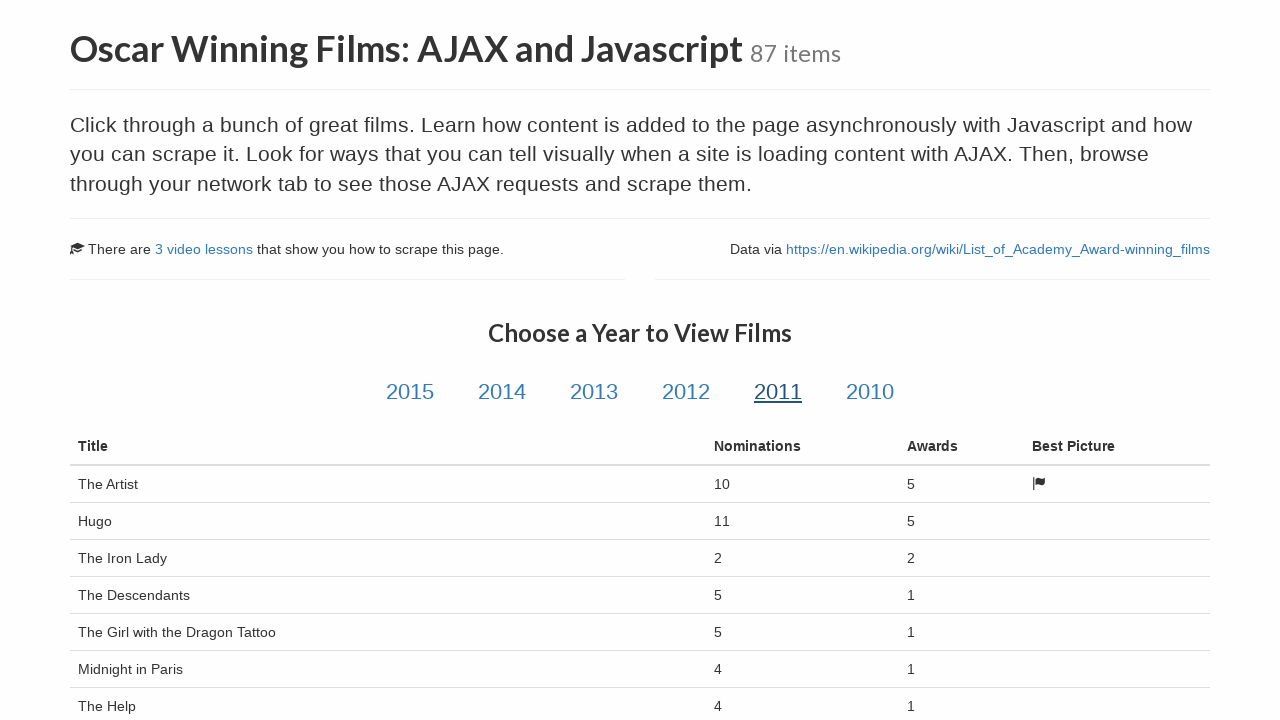

Waited for film awards data to load for year #5
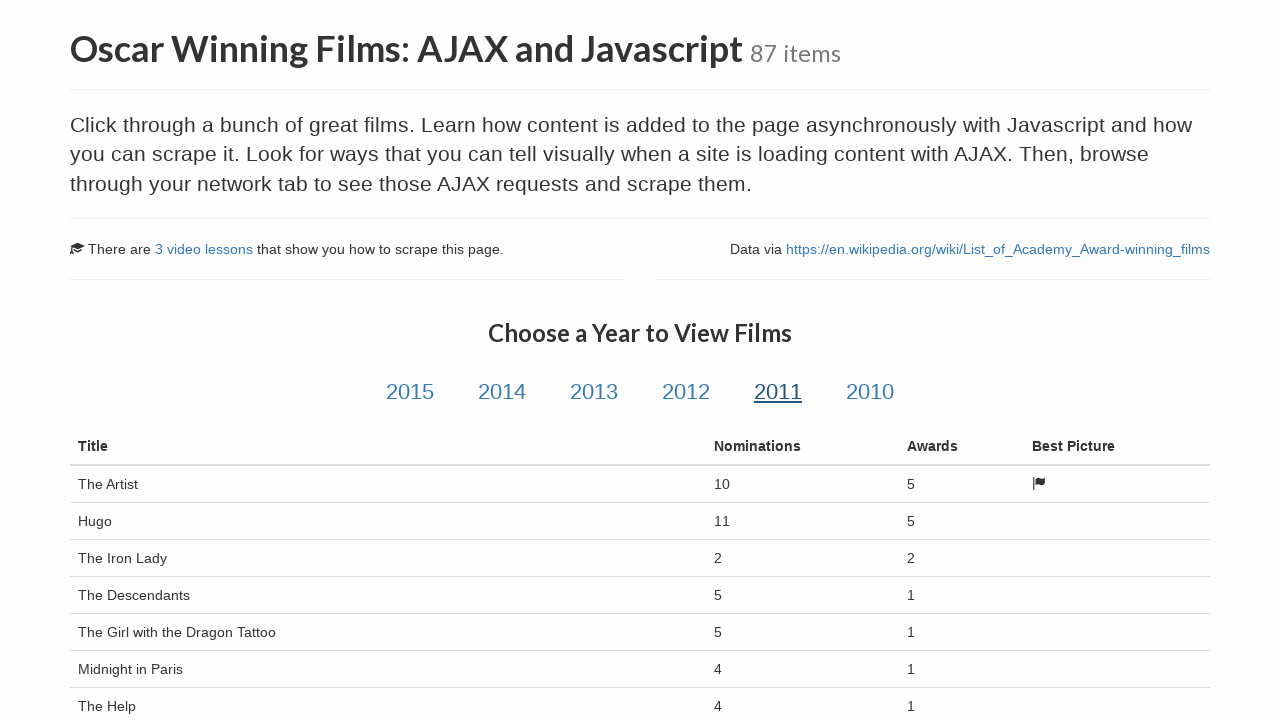

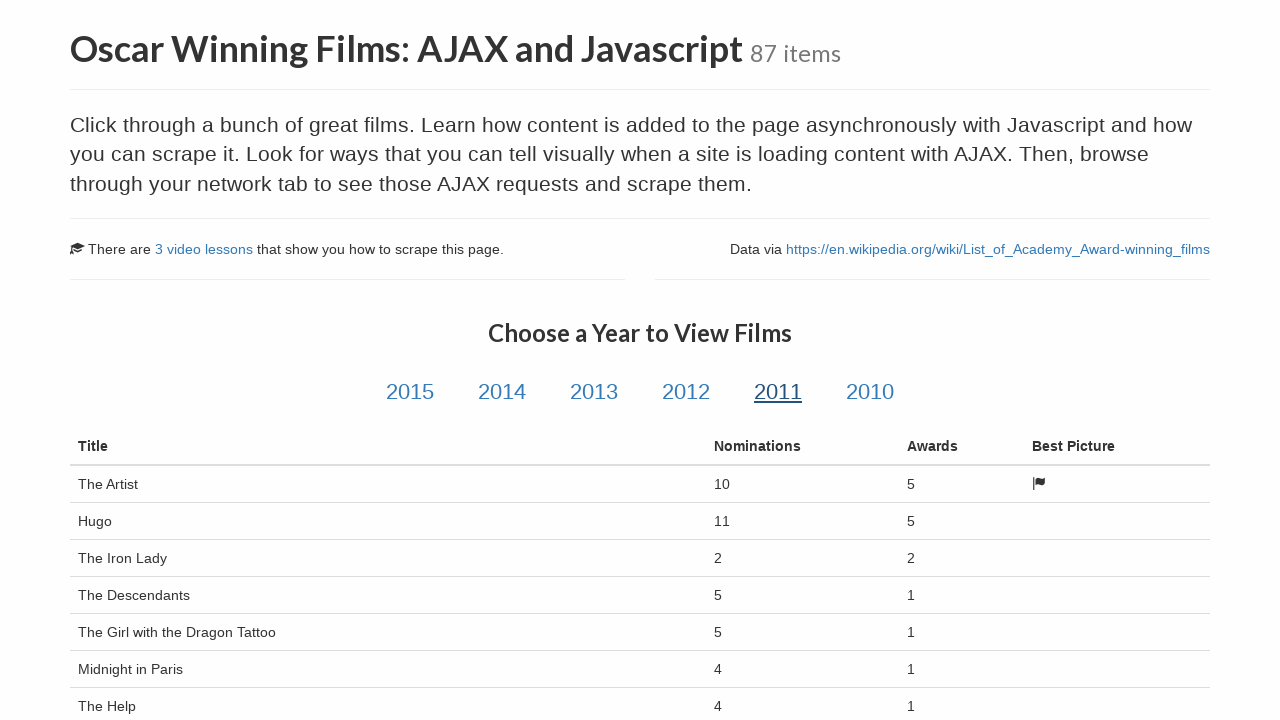